Tests alert popup handling by clicking a button that triggers an alert and then accepting/dismissing the alert

Starting URL: https://demoqa.com/alerts

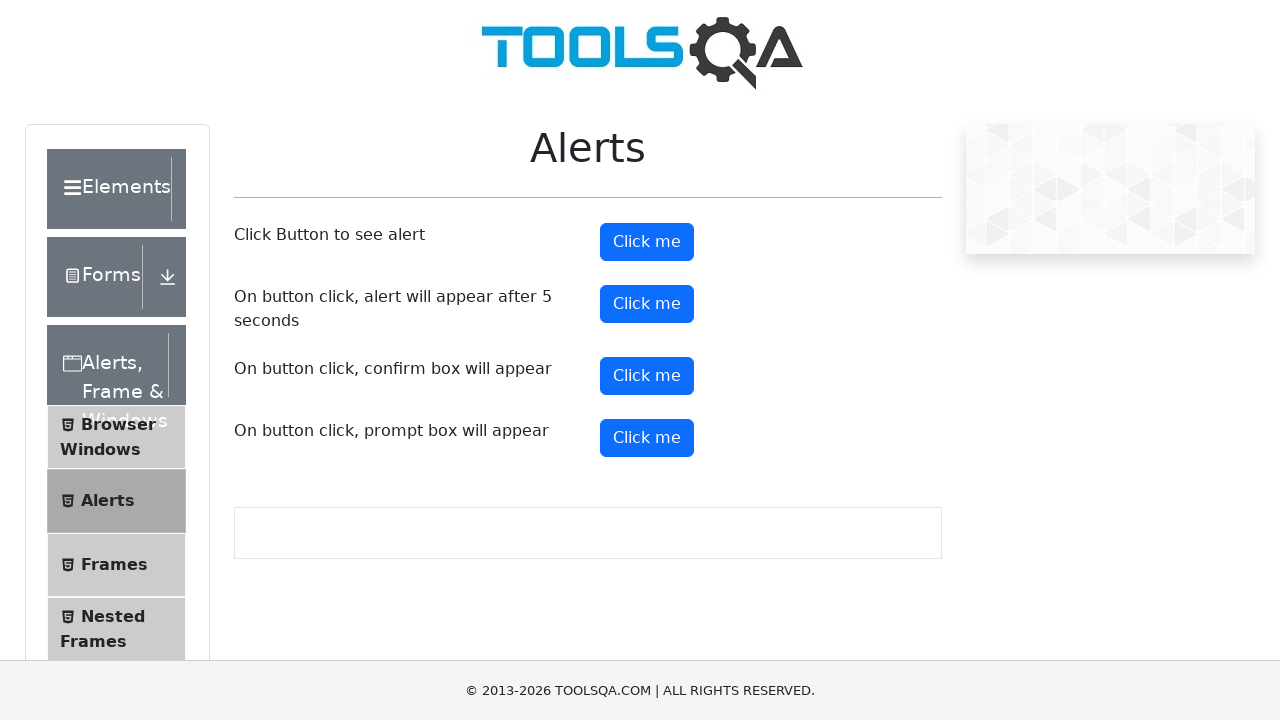

Clicked alert button to trigger alert popup at (647, 242) on #alertButton
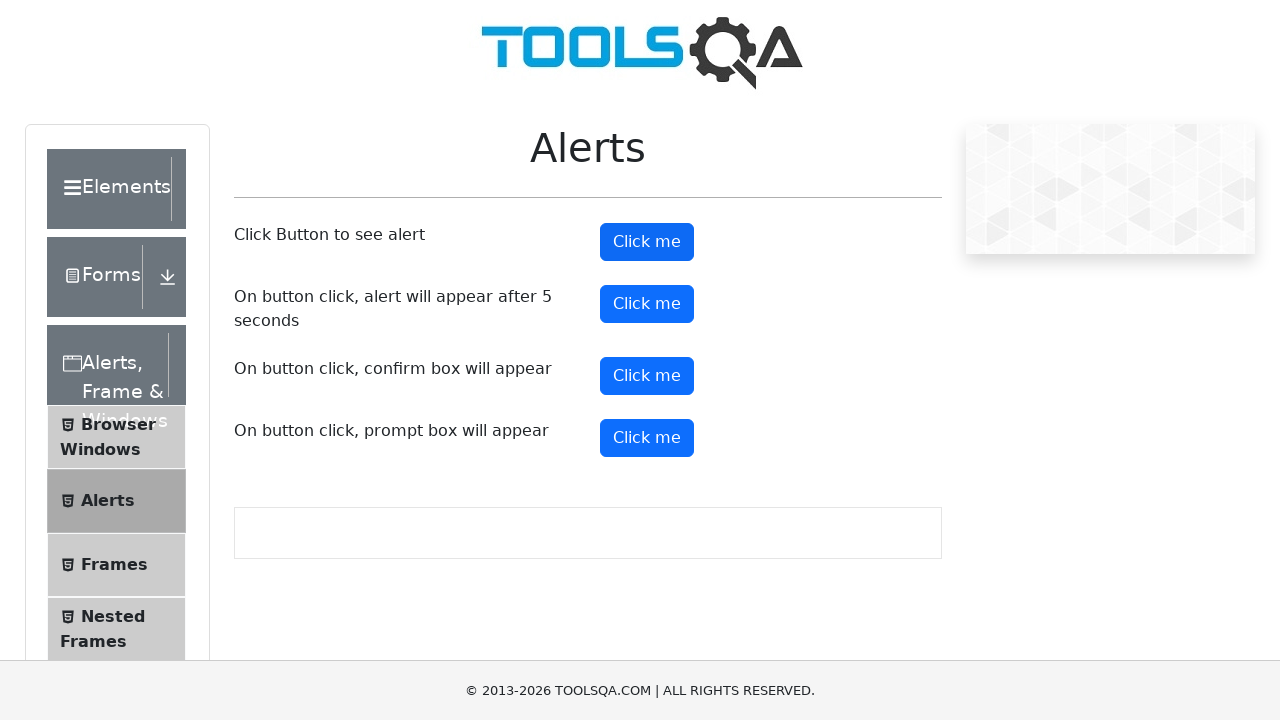

Set up dialog handler to accept alerts
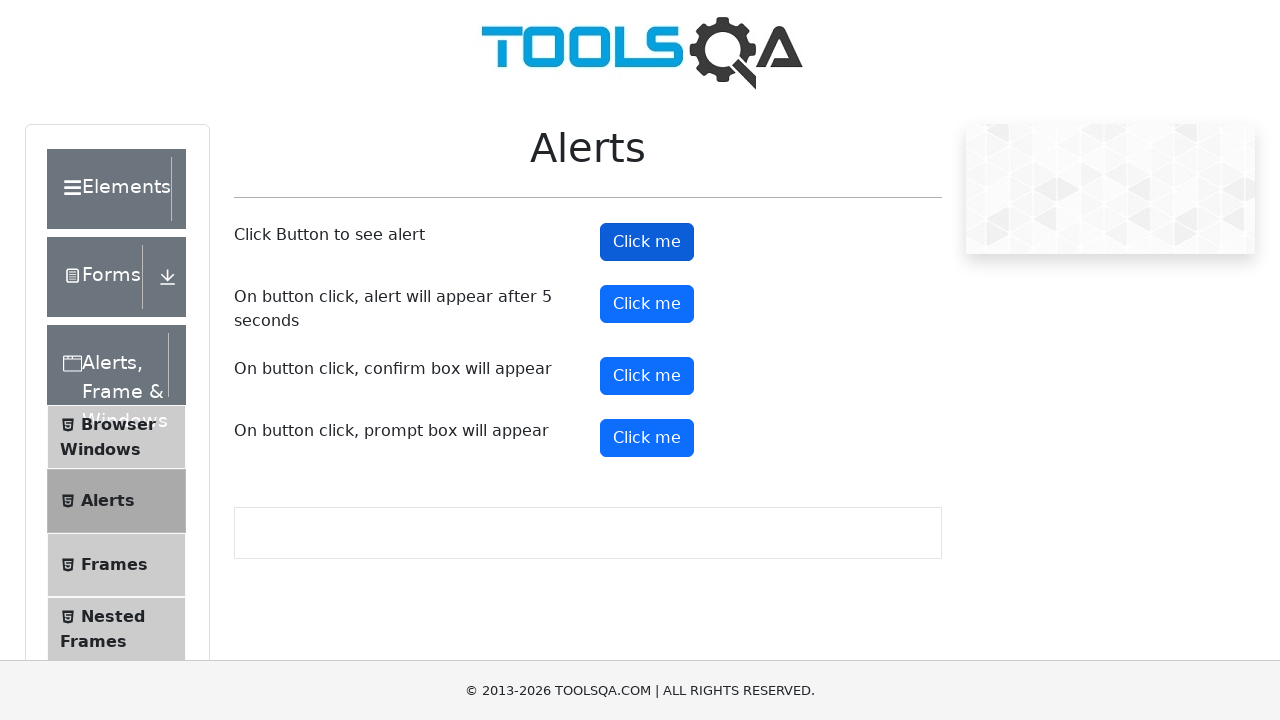

Set up one-time dialog handler to accept next alert
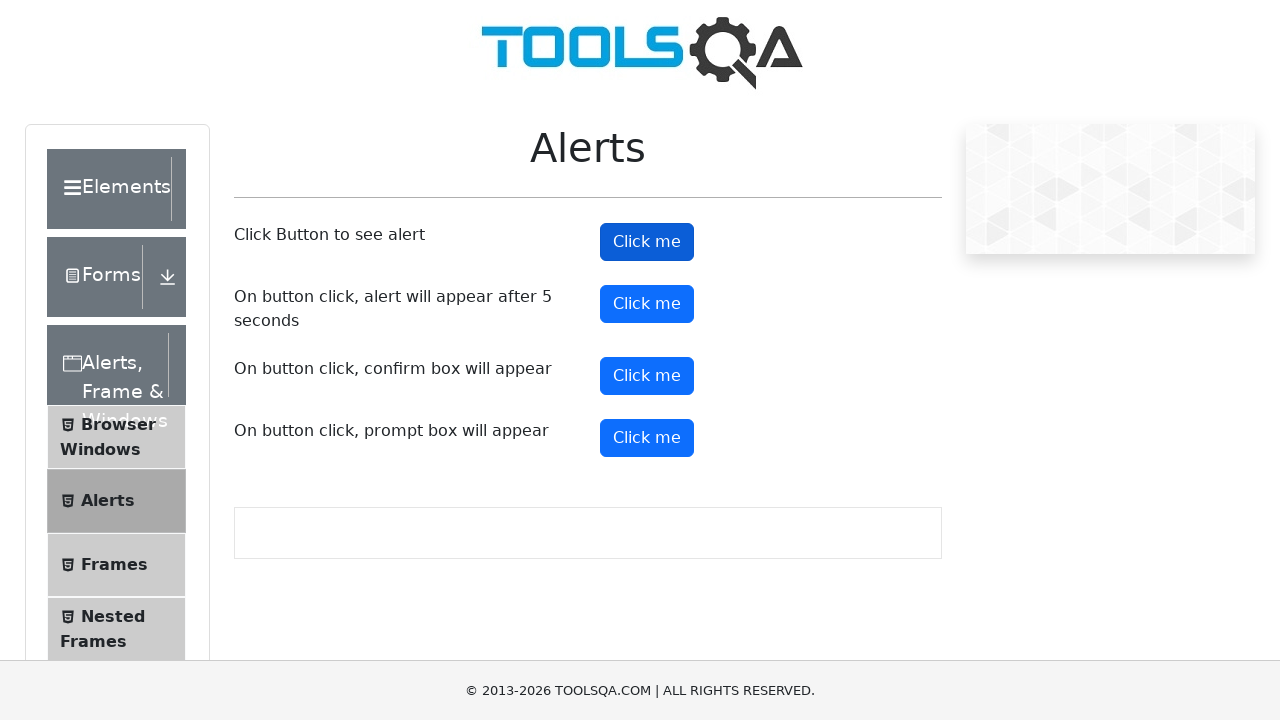

Clicked alert button again to trigger and handle alert popup at (647, 242) on #alertButton
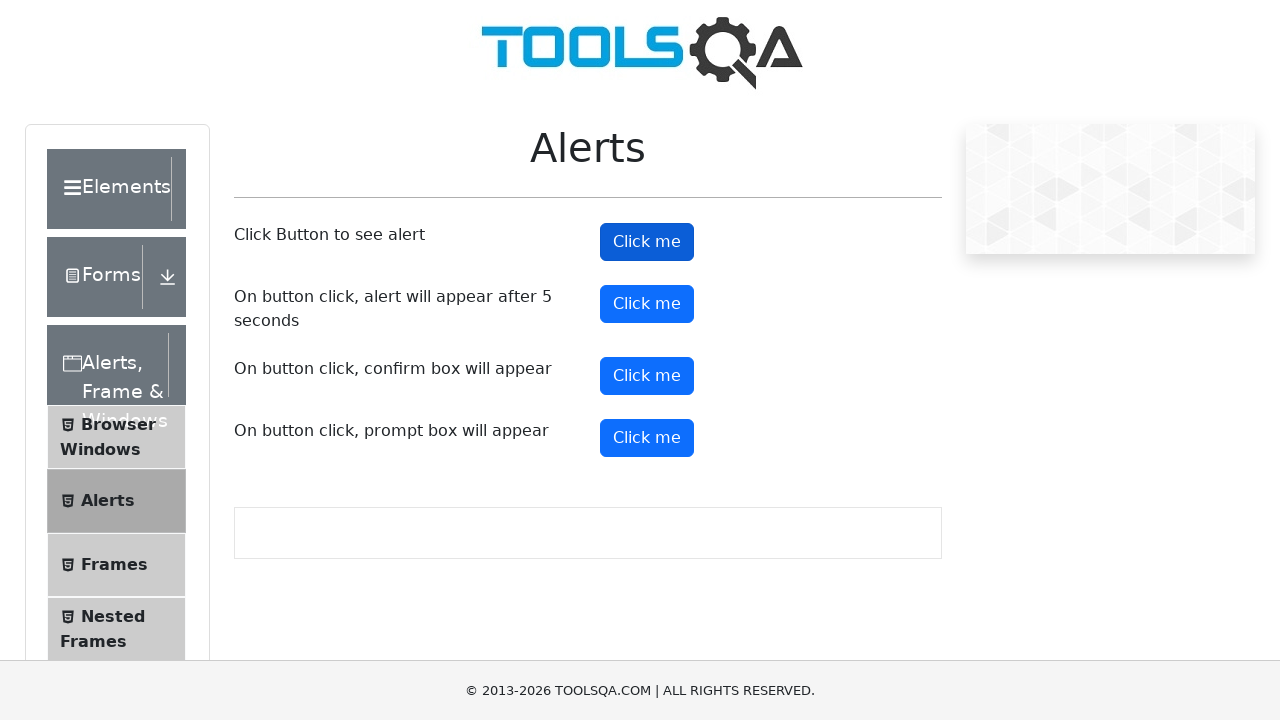

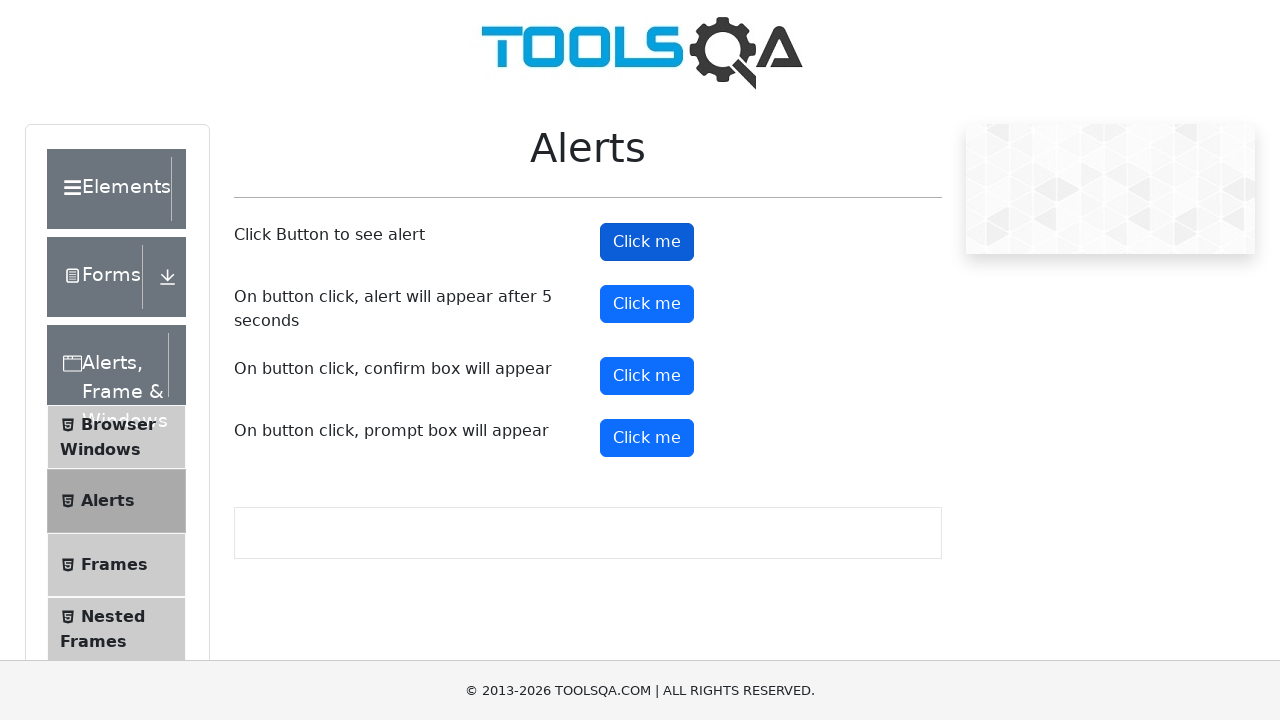